Tests basic browser navigation by navigating to Trello, then performing back, forward, and refresh actions

Starting URL: https://trello.com/

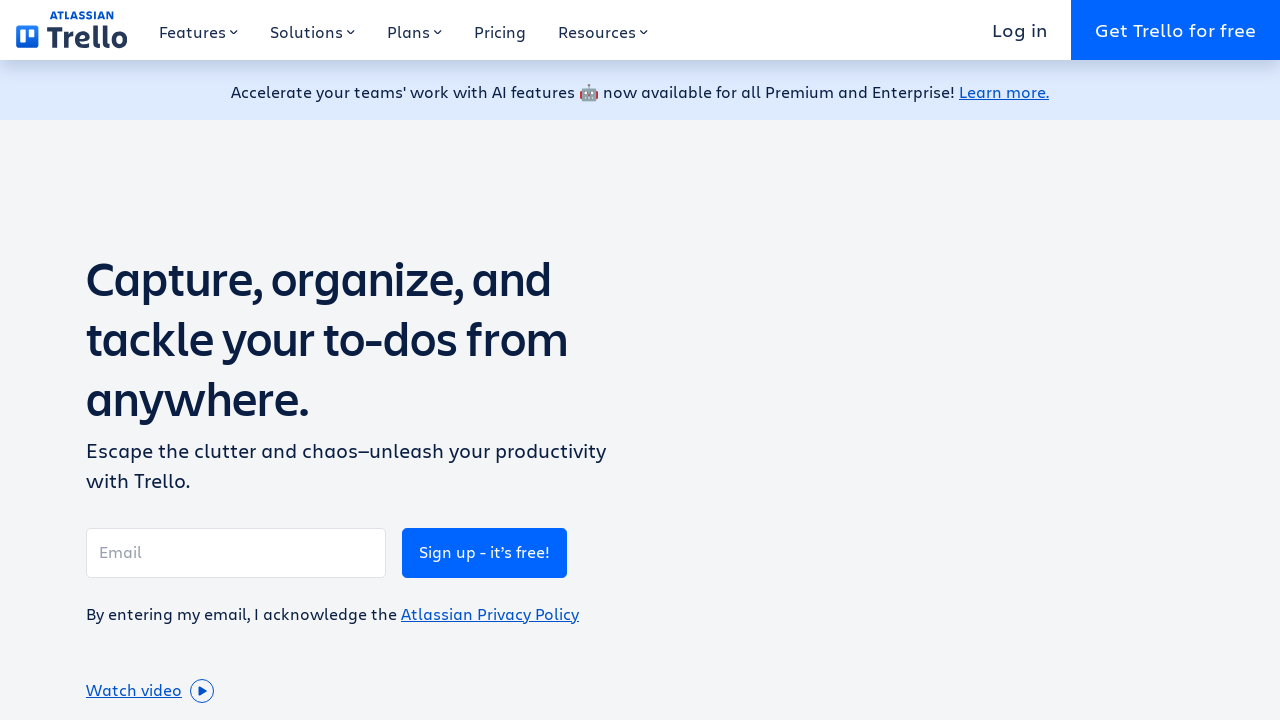

Set viewport size to 1920x1080
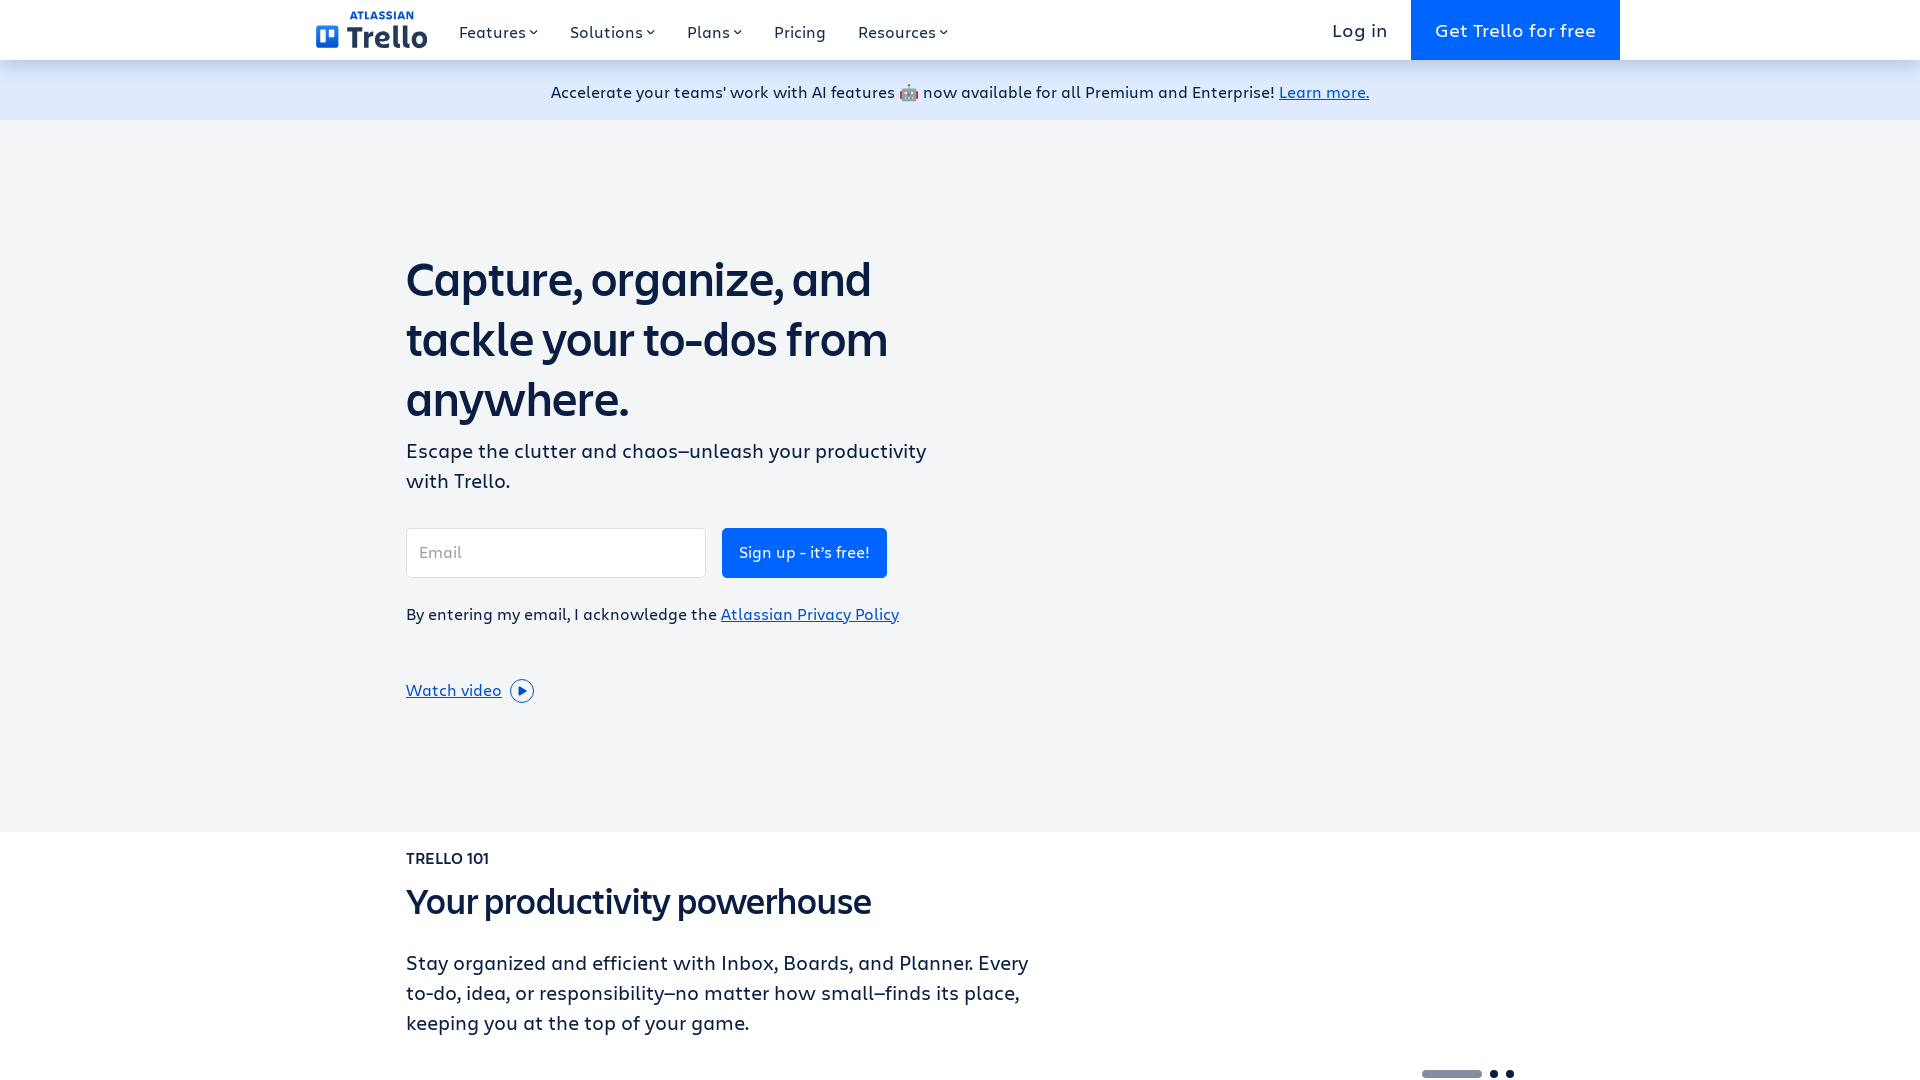

Navigated back
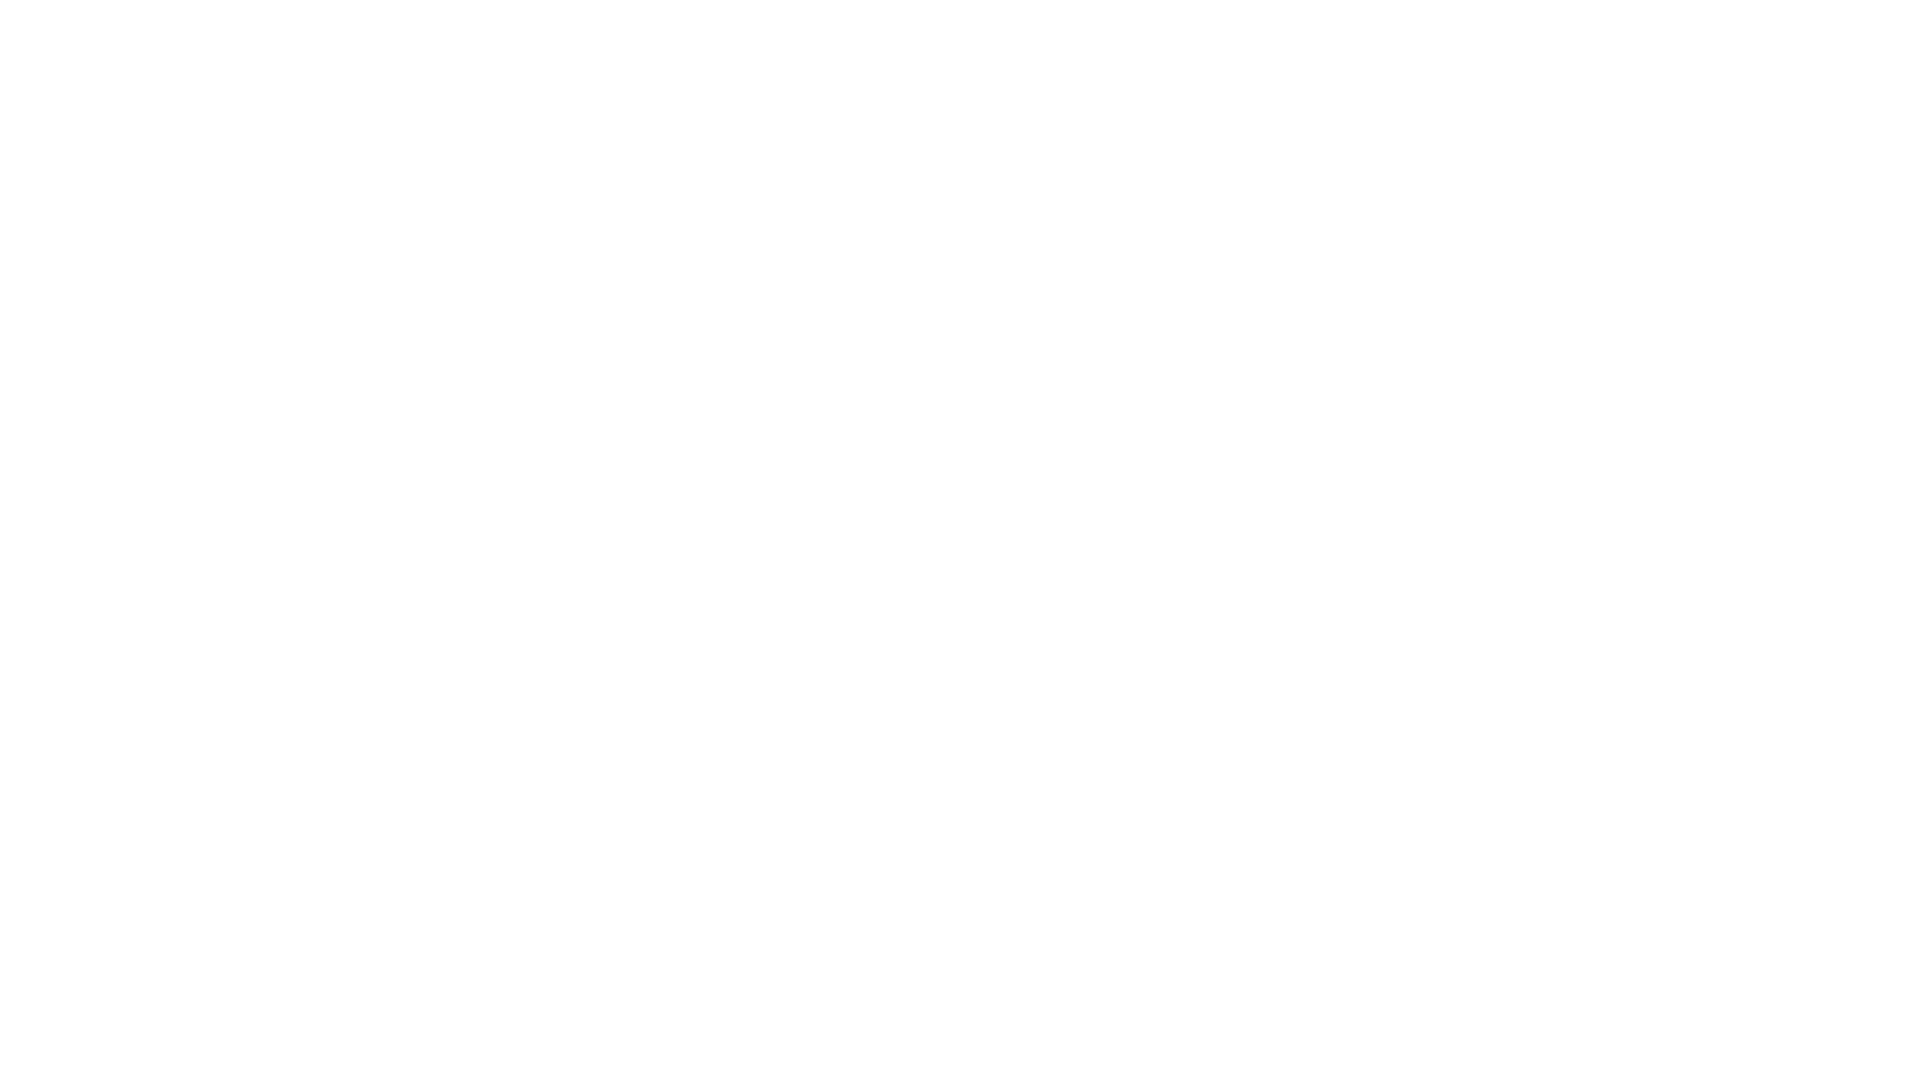

Navigated forward
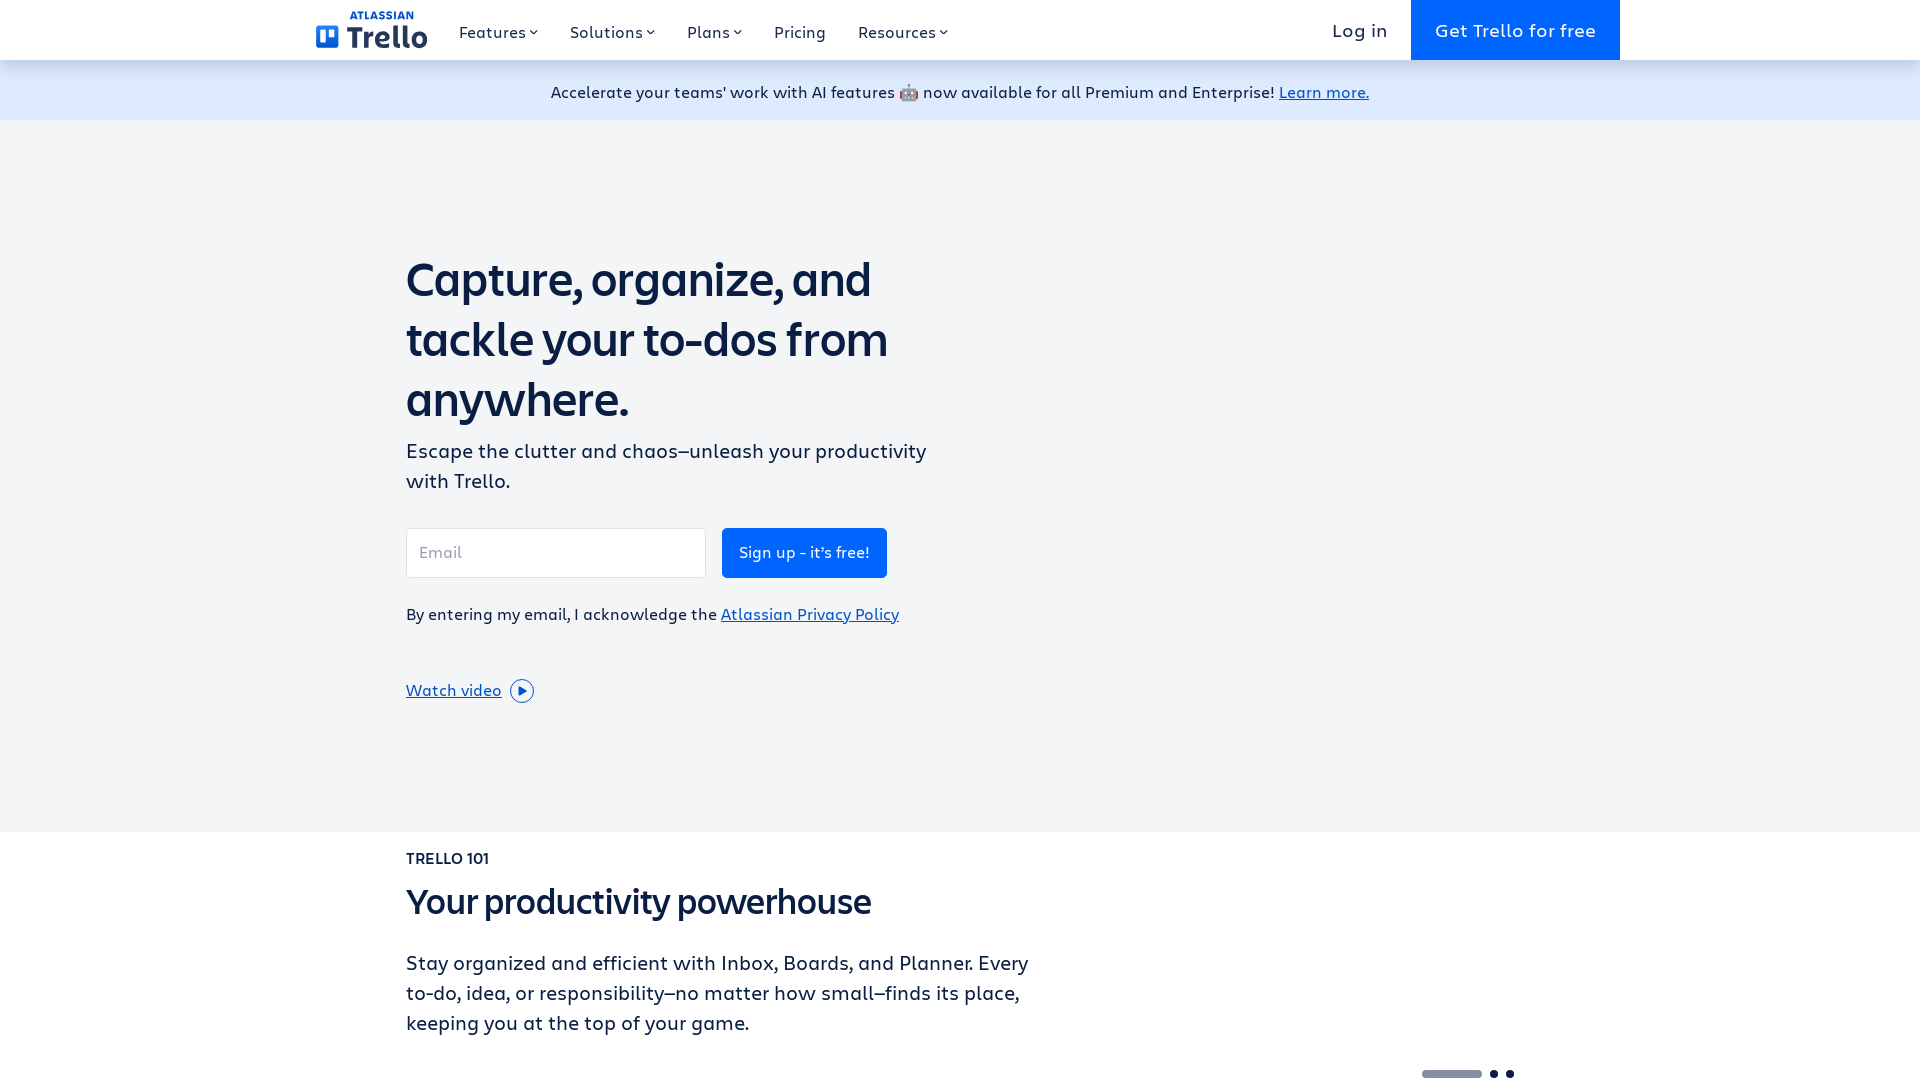

Refreshed the page
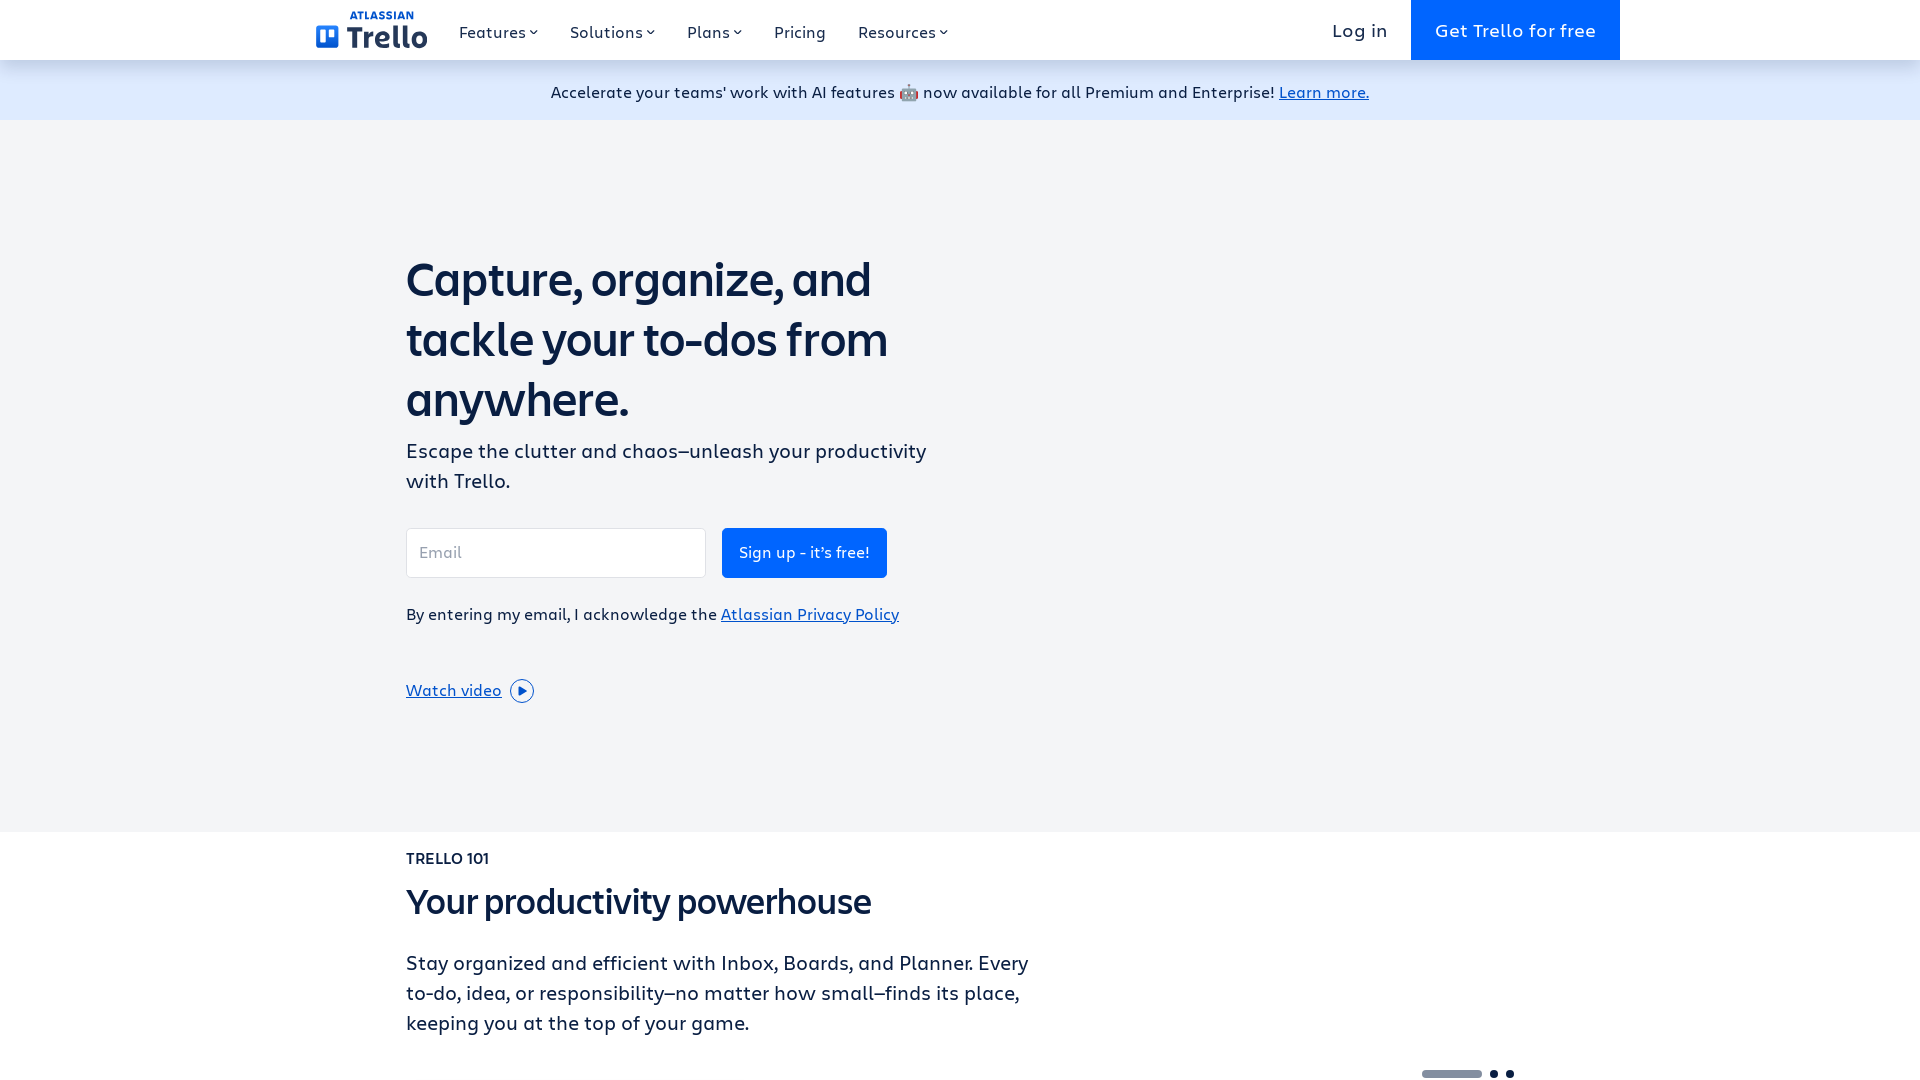

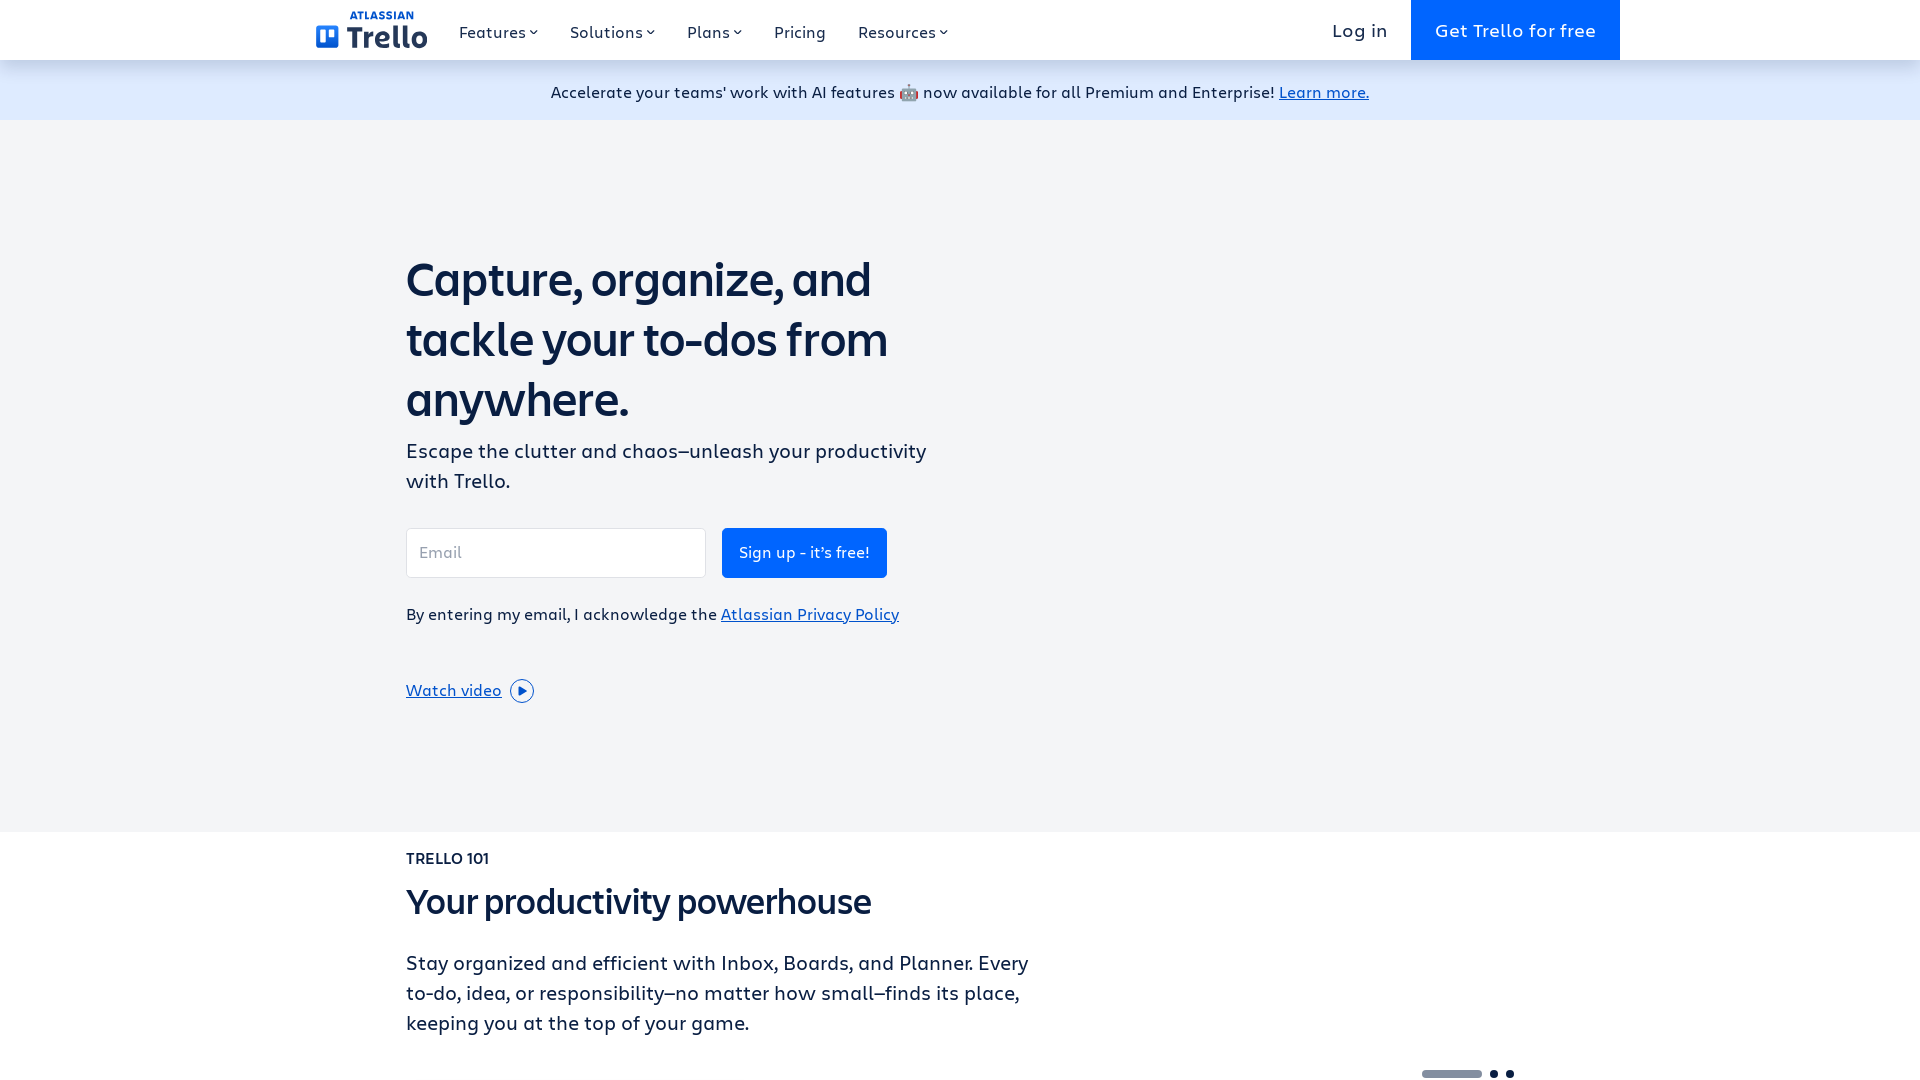